Tests un-marking todo items as complete by unchecking their checkboxes.

Starting URL: https://demo.playwright.dev/todomvc

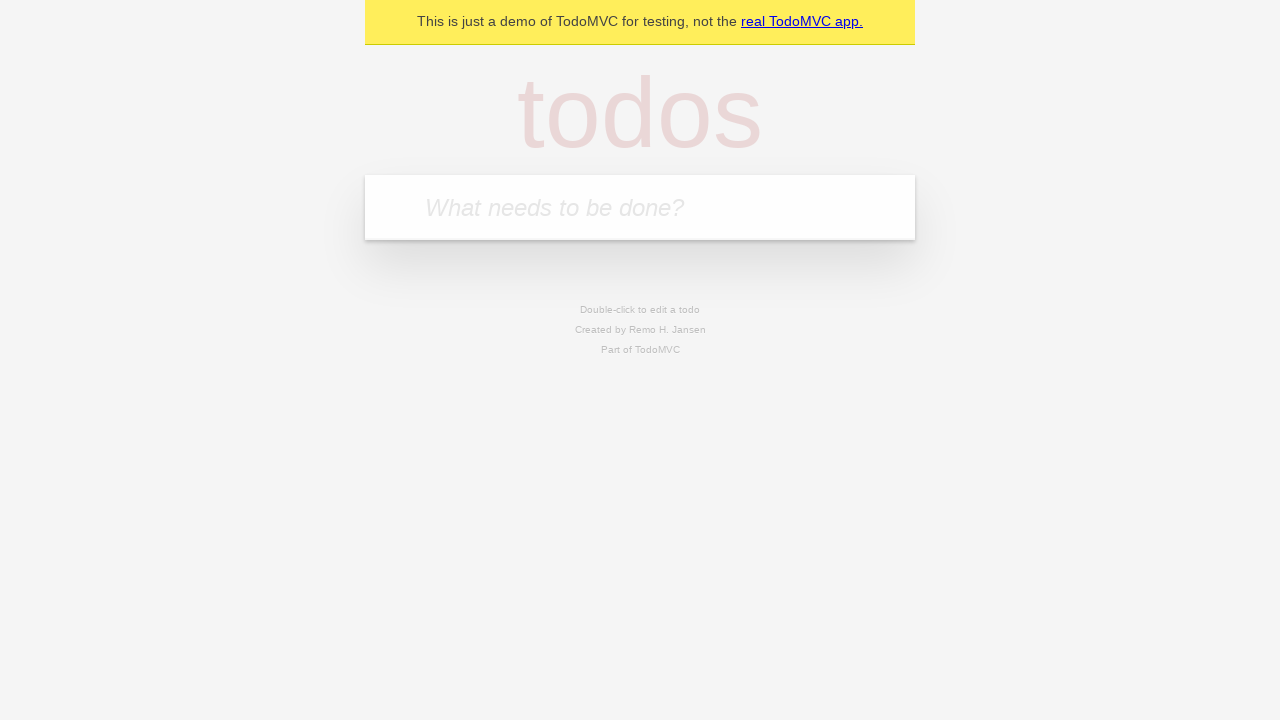

Filled todo input with 'buy some cheese' on internal:attr=[placeholder="What needs to be done?"i]
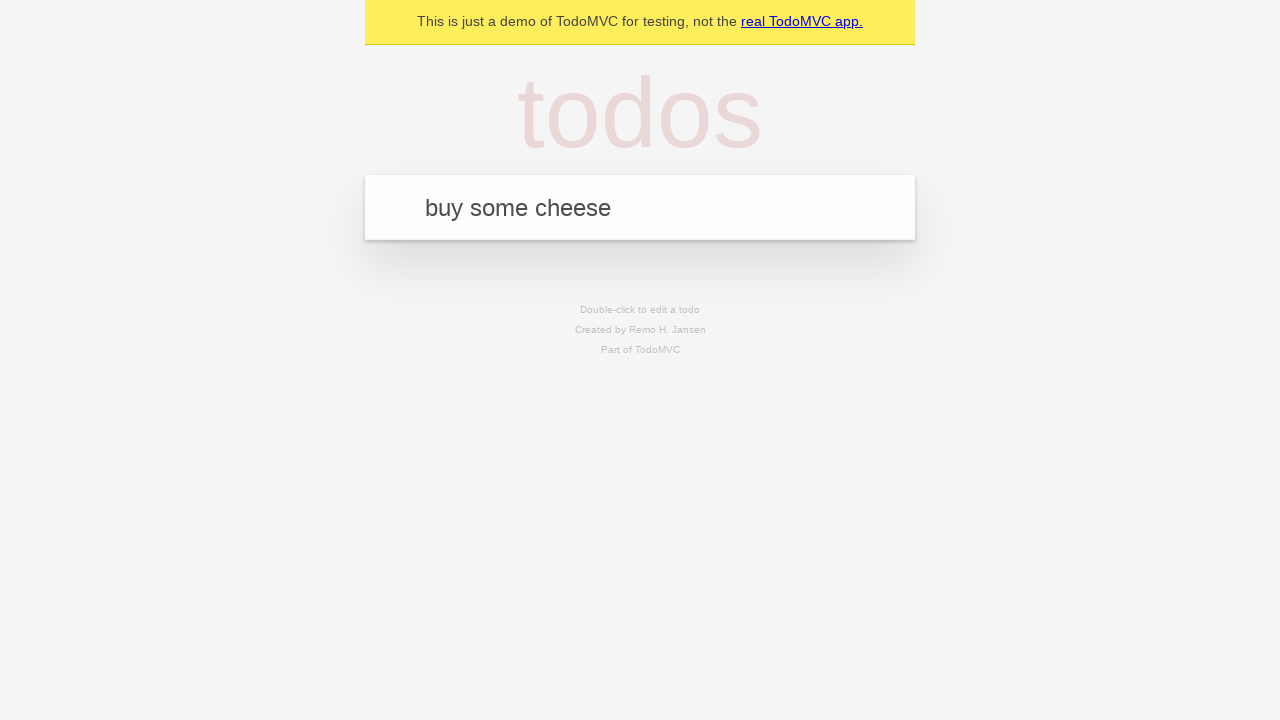

Pressed Enter to add first todo item on internal:attr=[placeholder="What needs to be done?"i]
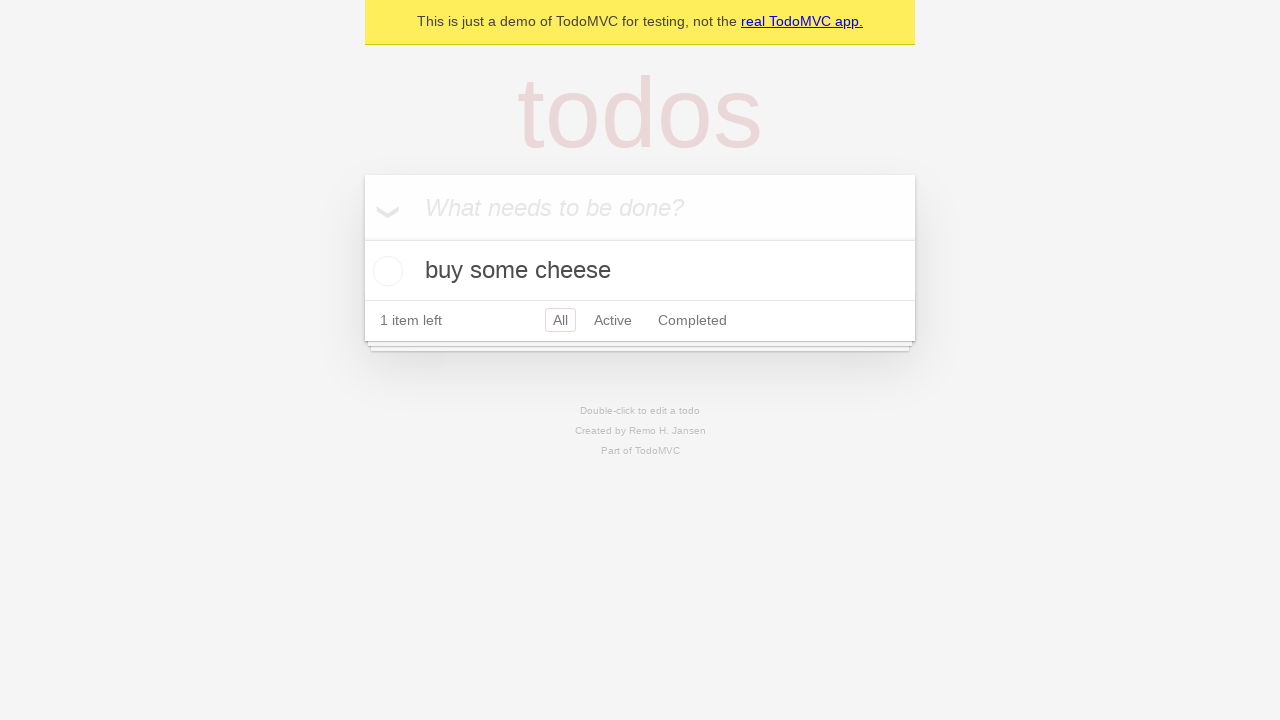

Filled todo input with 'feed the cat' on internal:attr=[placeholder="What needs to be done?"i]
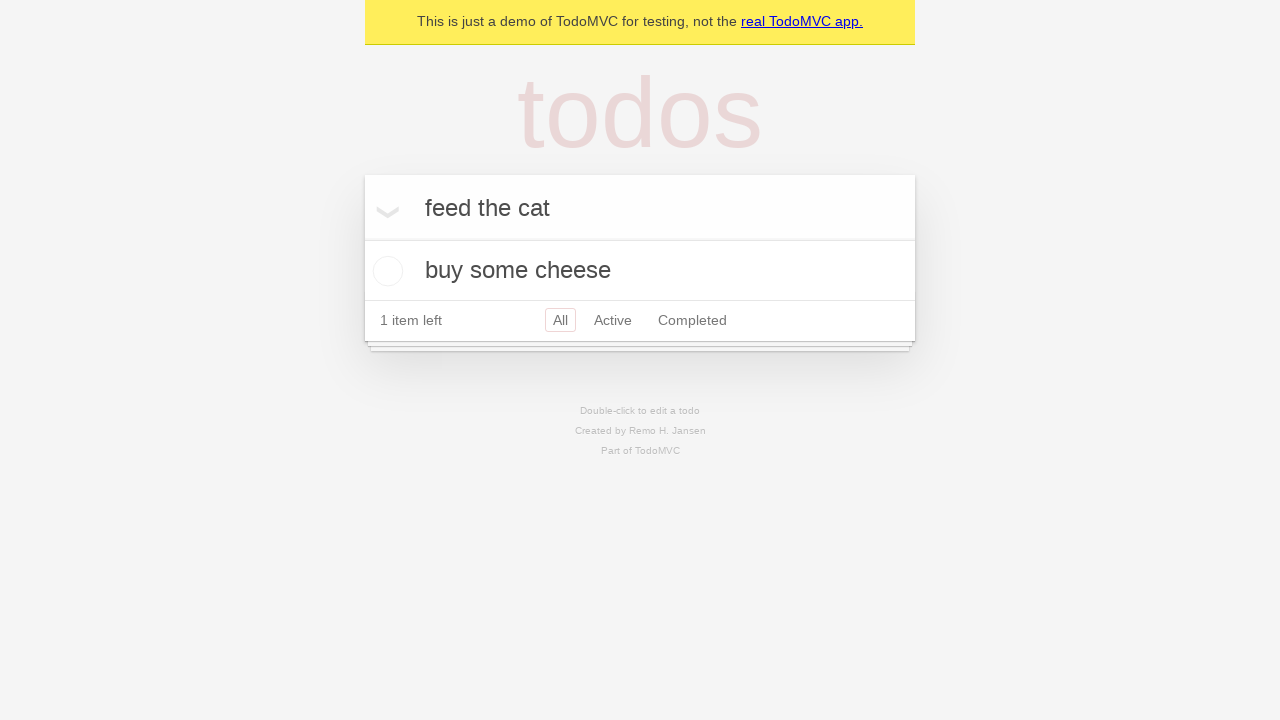

Pressed Enter to add second todo item on internal:attr=[placeholder="What needs to be done?"i]
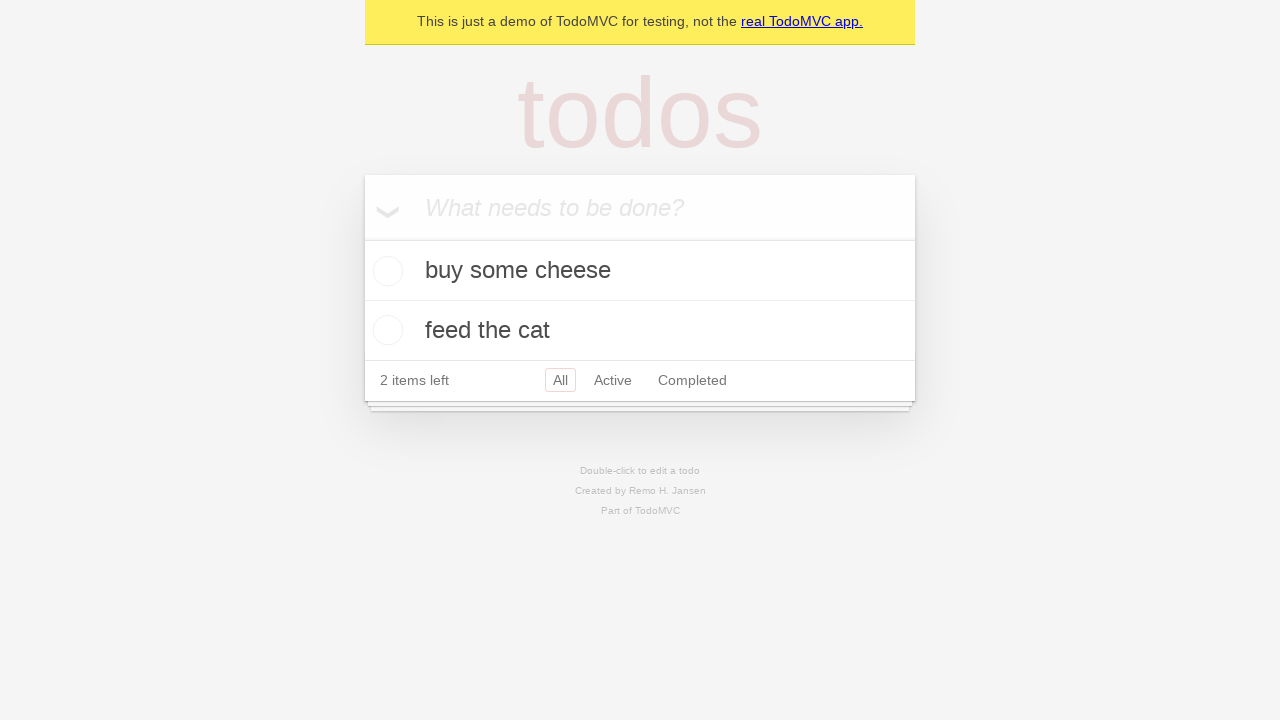

Checked first todo item checkbox to mark as complete at (385, 271) on internal:testid=[data-testid="todo-item"s] >> nth=0 >> internal:role=checkbox
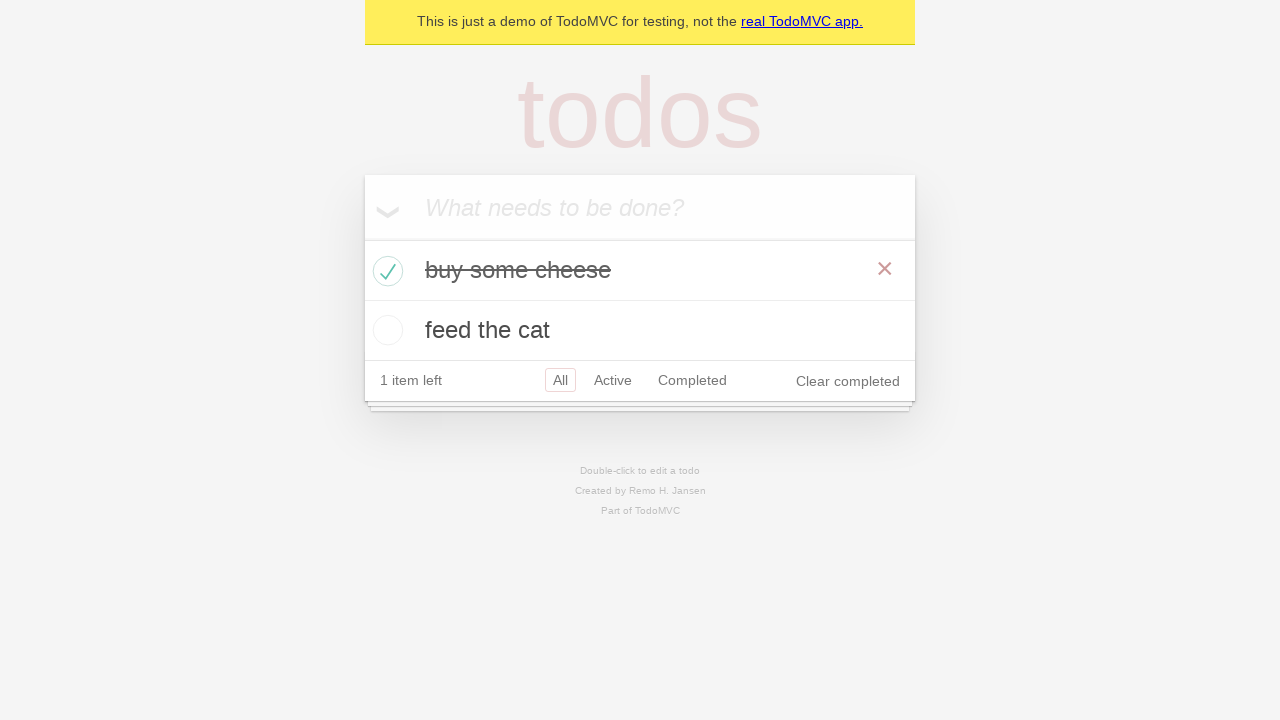

Unchecked first todo item checkbox to mark as incomplete at (385, 271) on internal:testid=[data-testid="todo-item"s] >> nth=0 >> internal:role=checkbox
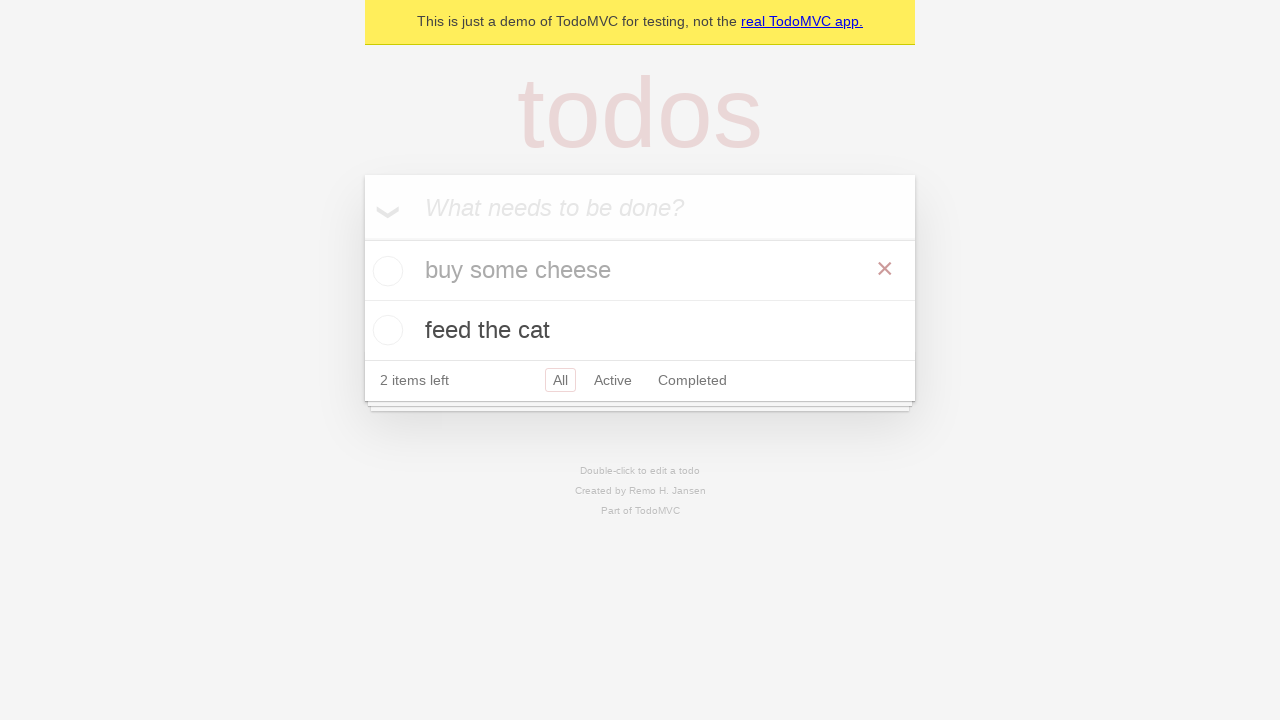

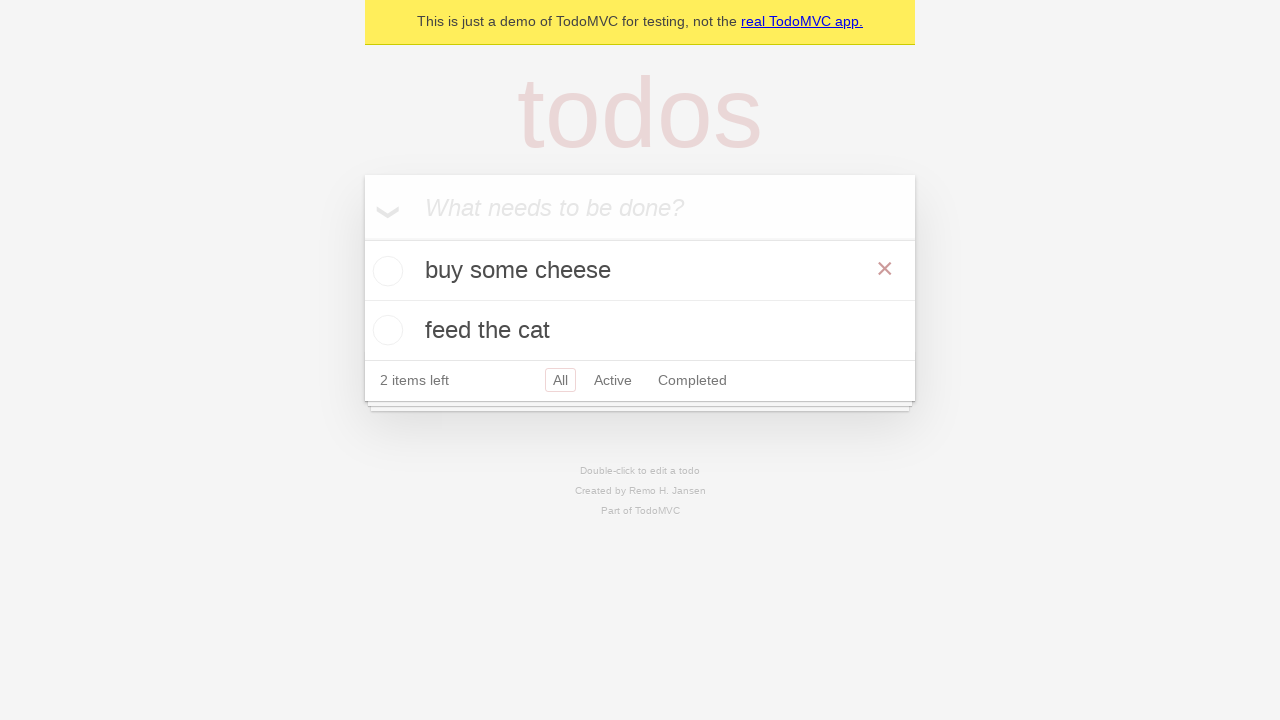